Navigates to a test automation practice site and interacts with a book table, verifying table structure by checking cells across multiple rows and columns.

Starting URL: https://testautomationpractice.blogspot.com/

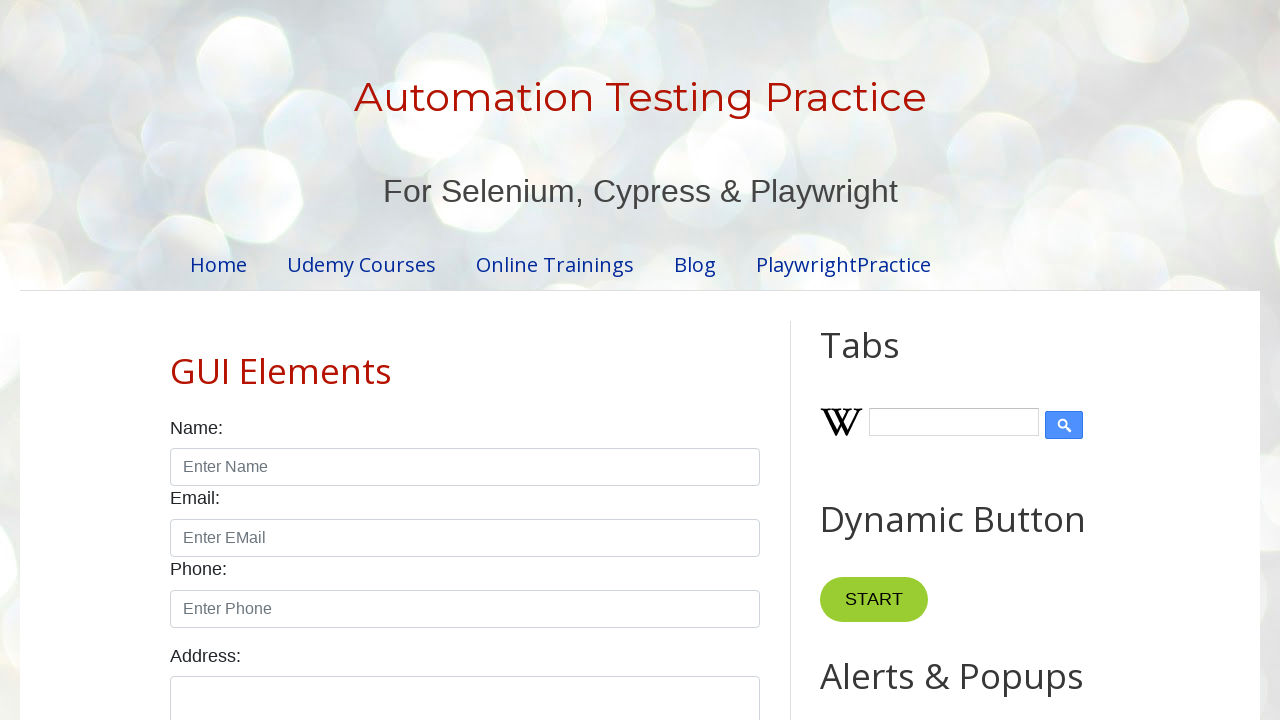

Book table became visible
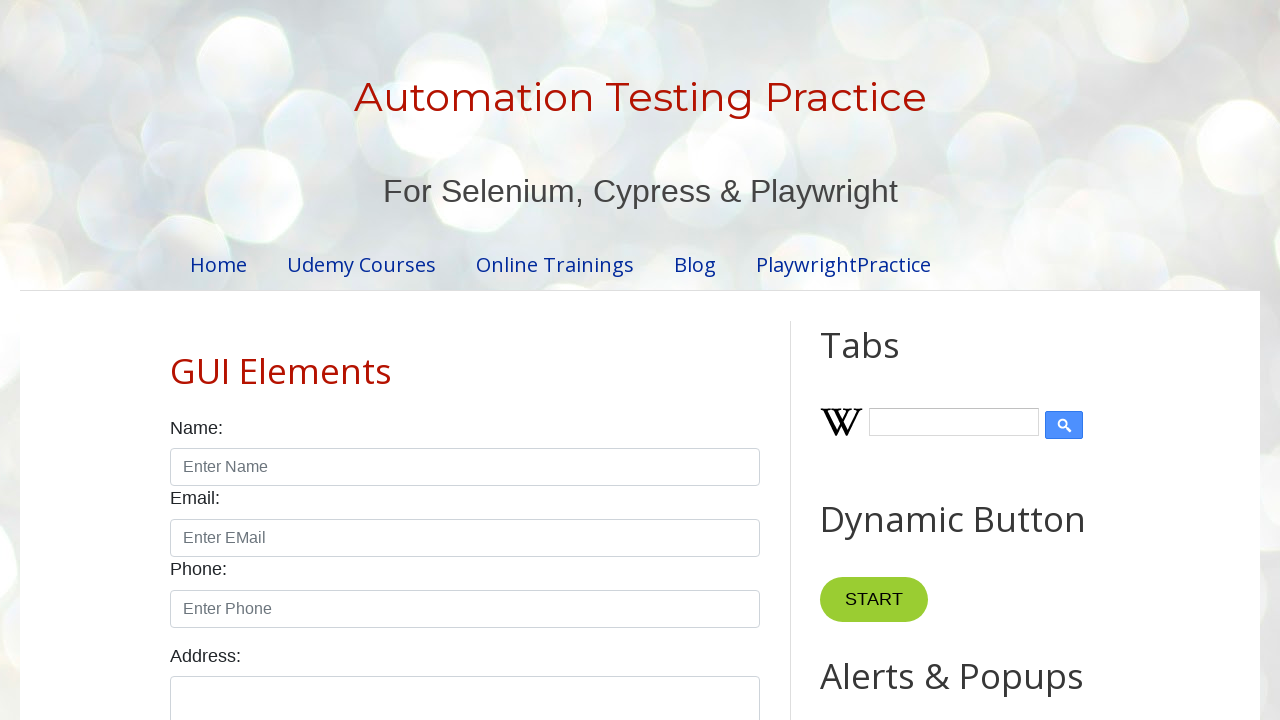

Verified book table contains data in row 2, column 1
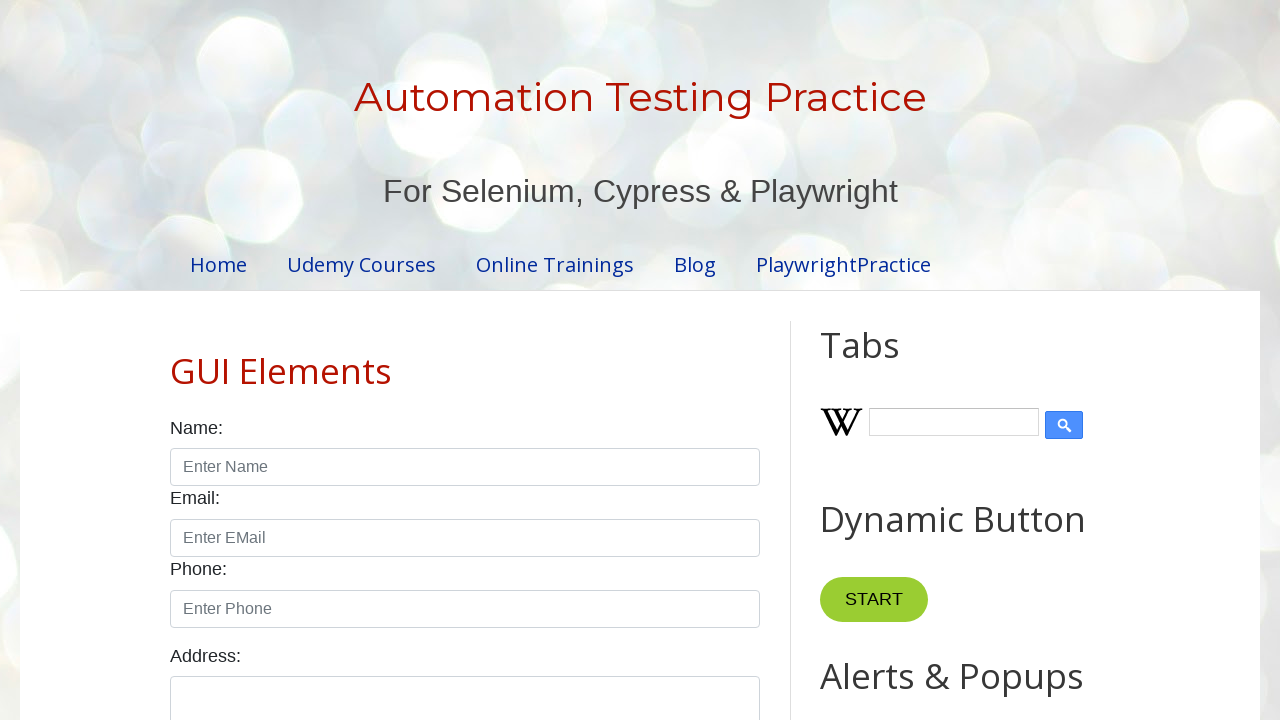

Verified book table row 3, column 2 (author) is visible
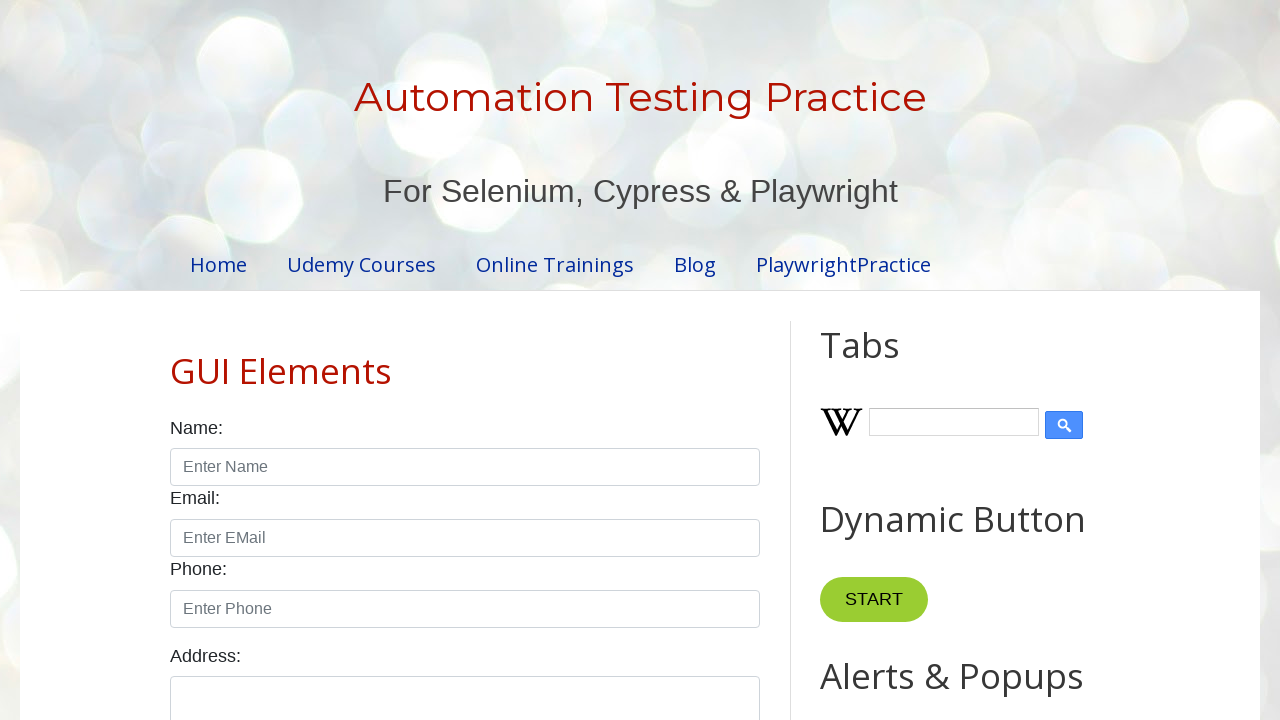

Clicked on book table cell at row 2, column 1 at (290, 360) on xpath=//table[@name='BookTable']//tr[2]//td[1]
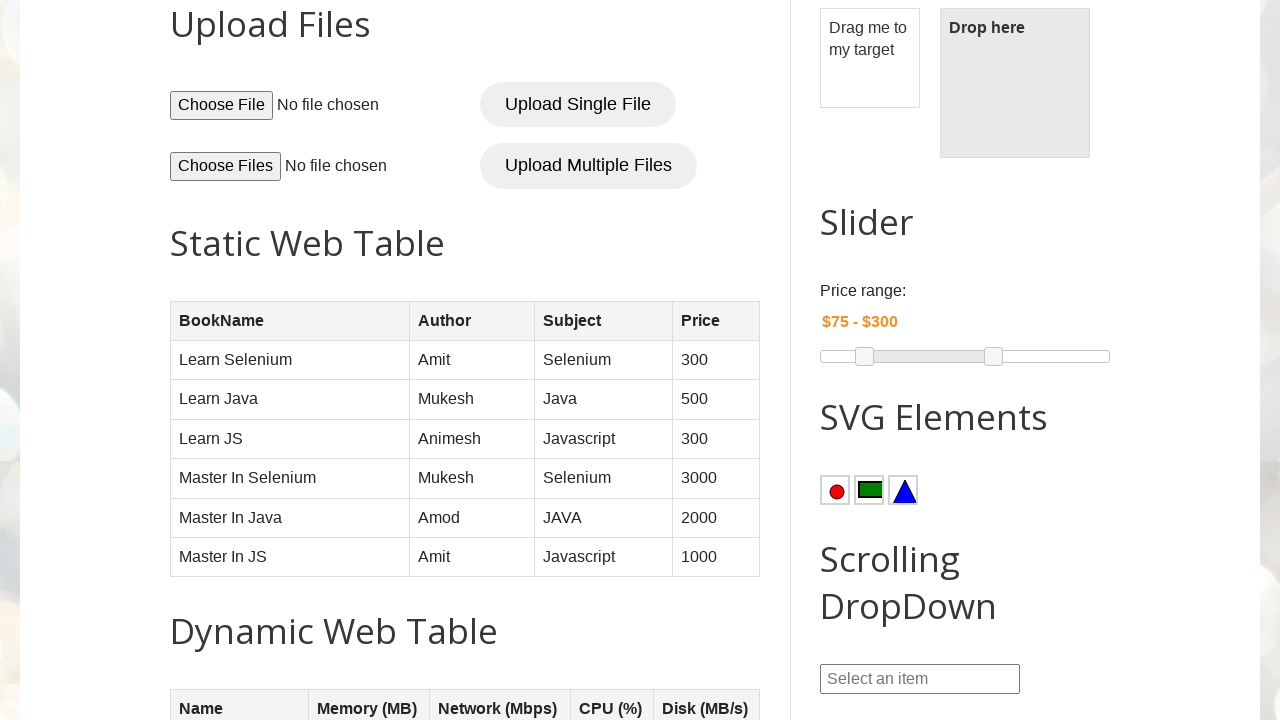

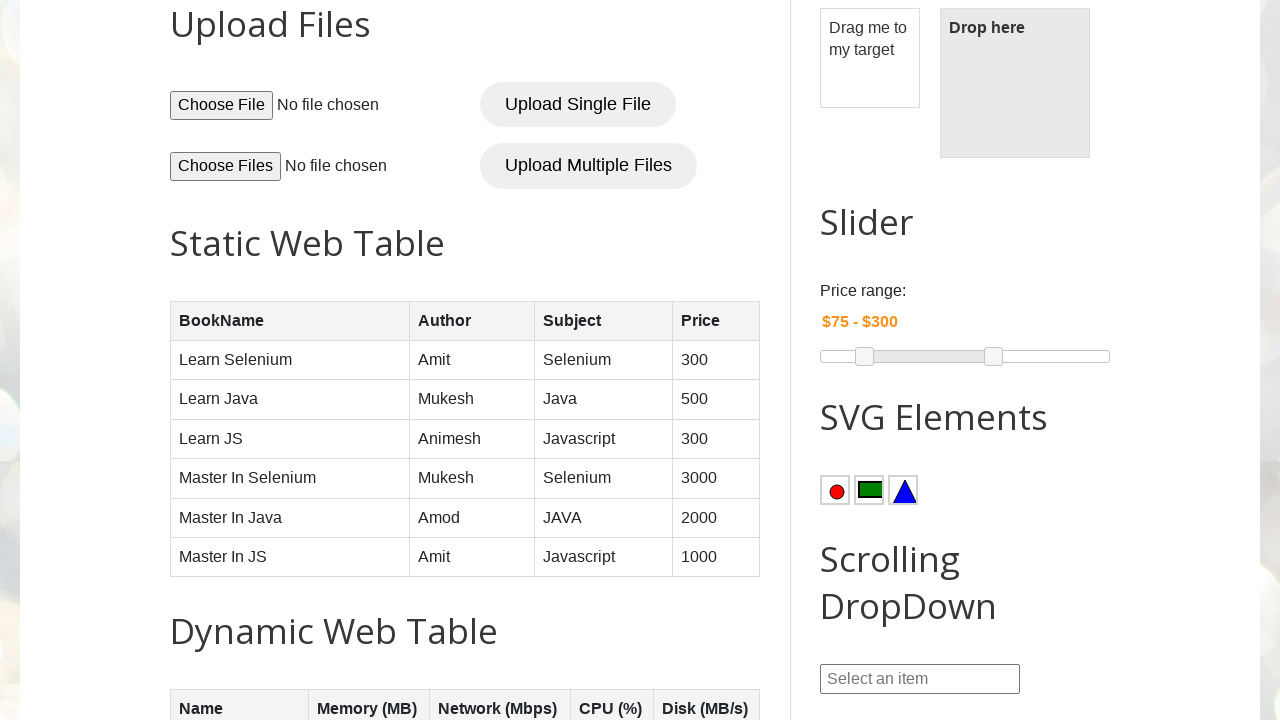